Tests the TodoMVC demo application by creating a new todo item with a task description and marking it as complete using the checkbox.

Starting URL: https://demo.playwright.dev/todomvc/#/

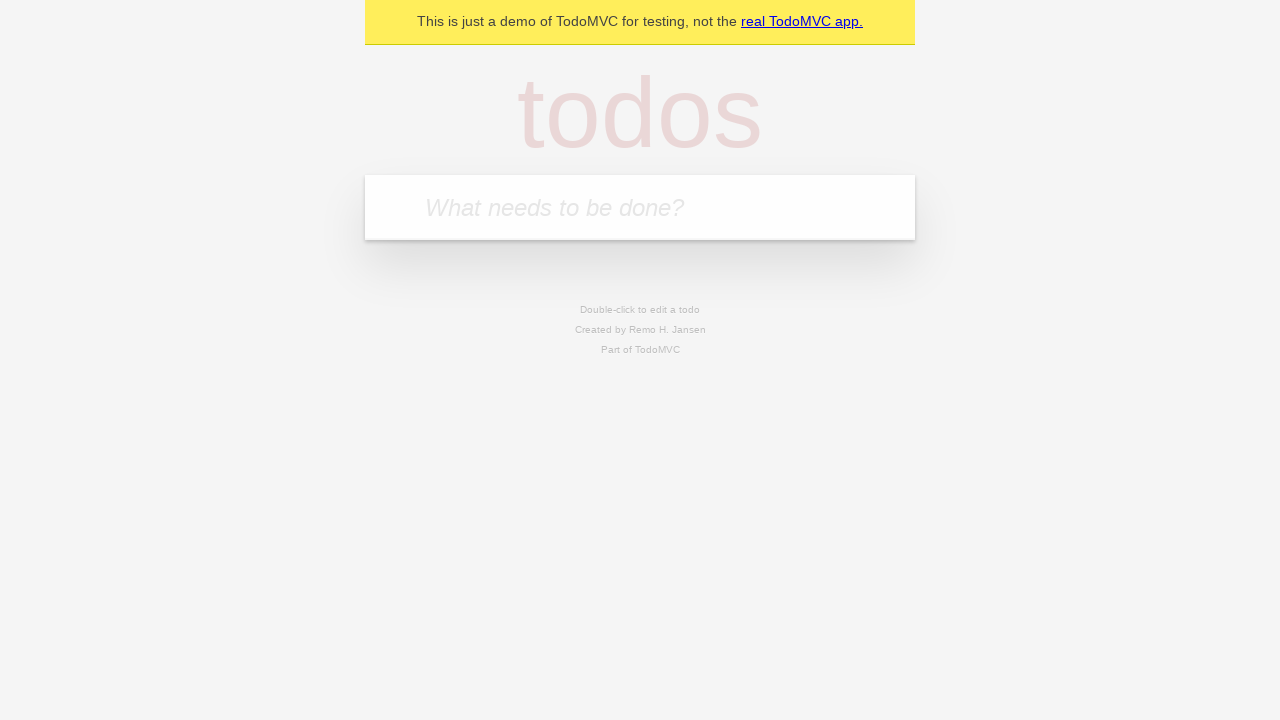

Clicked on the todo input field at (640, 207) on internal:attr=[placeholder="What needs to be done?"i]
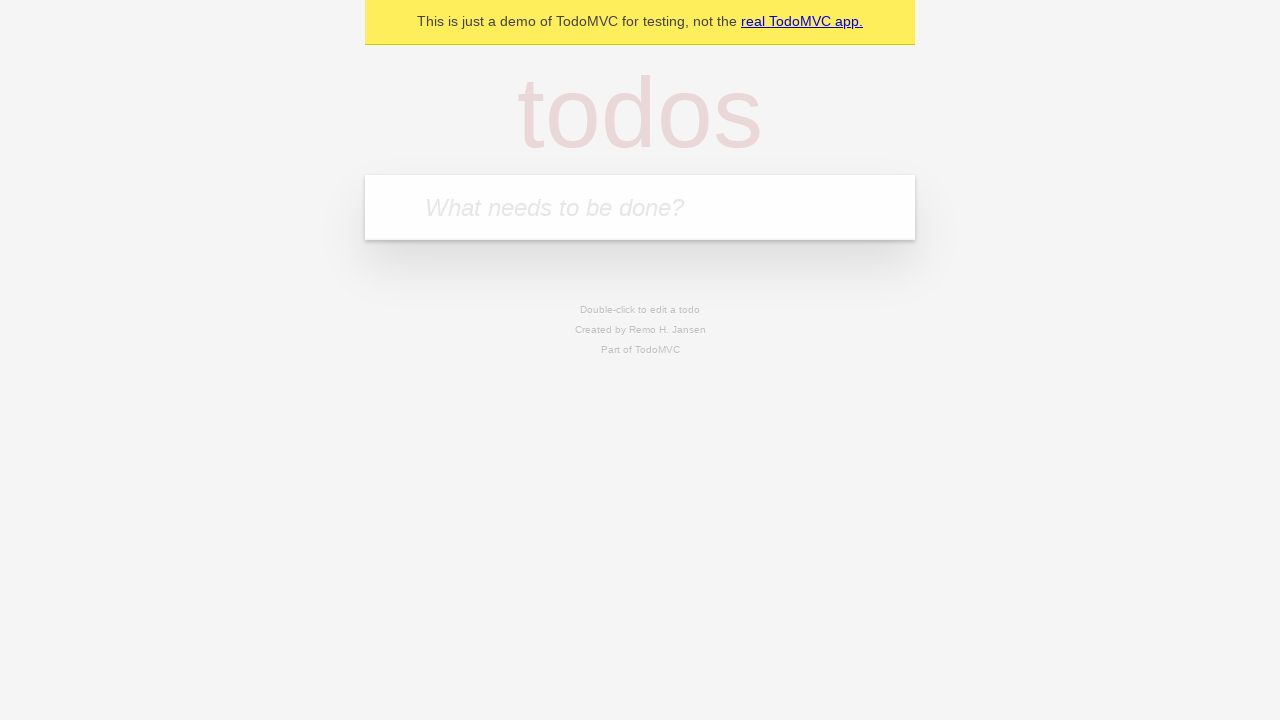

Filled in new todo item: 'Создать первый сценарий playwright' on internal:attr=[placeholder="What needs to be done?"i]
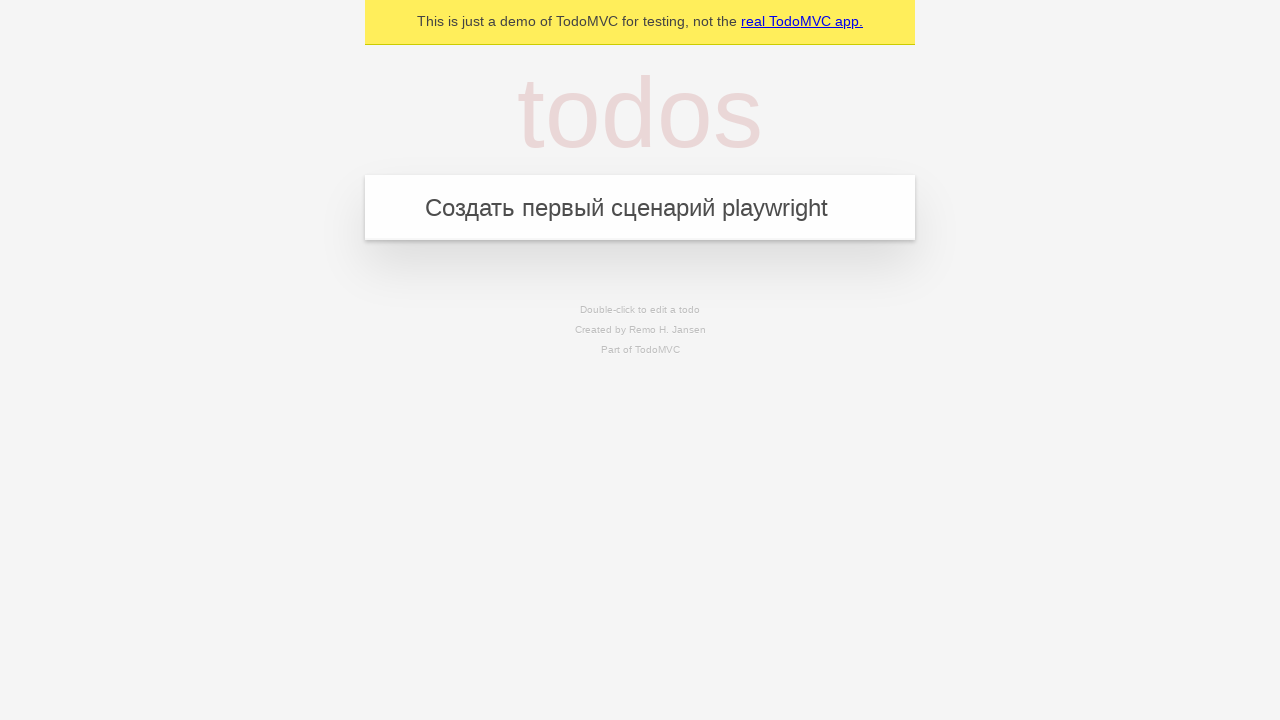

Pressed Enter to add the todo item on internal:attr=[placeholder="What needs to be done?"i]
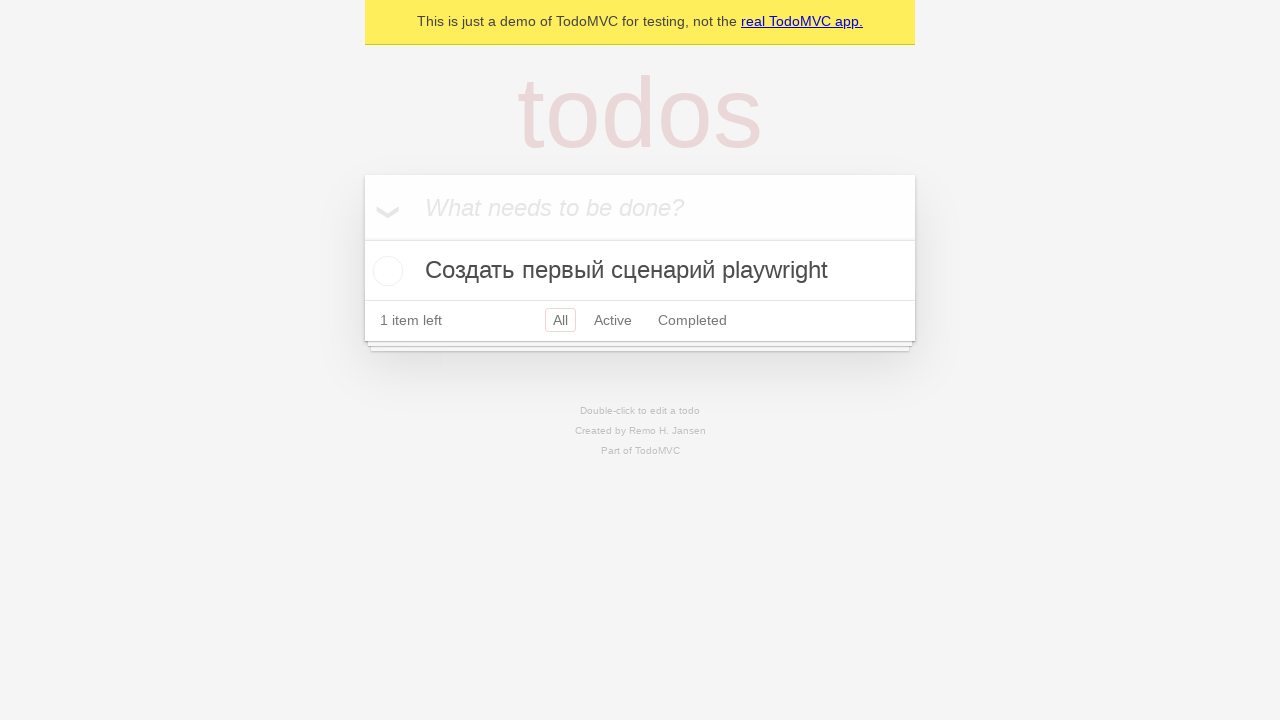

Checked the checkbox to mark todo as complete at (385, 271) on internal:role=checkbox[name="Toggle Todo"i]
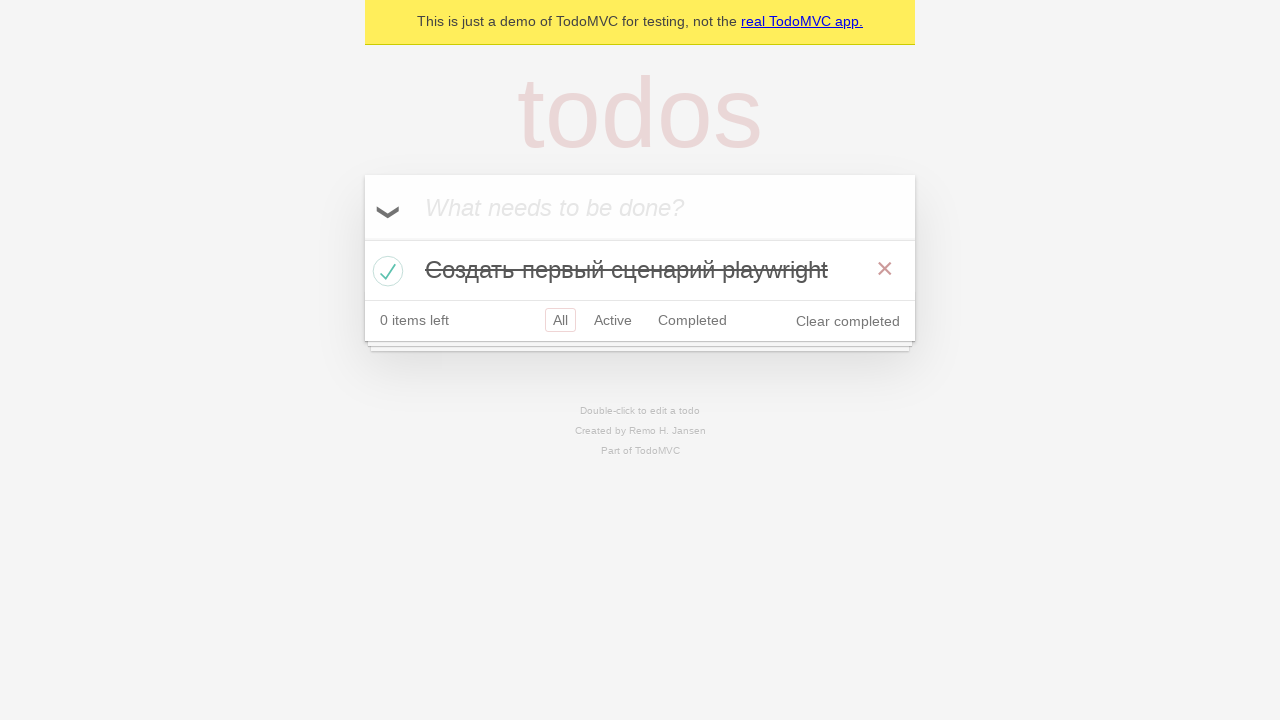

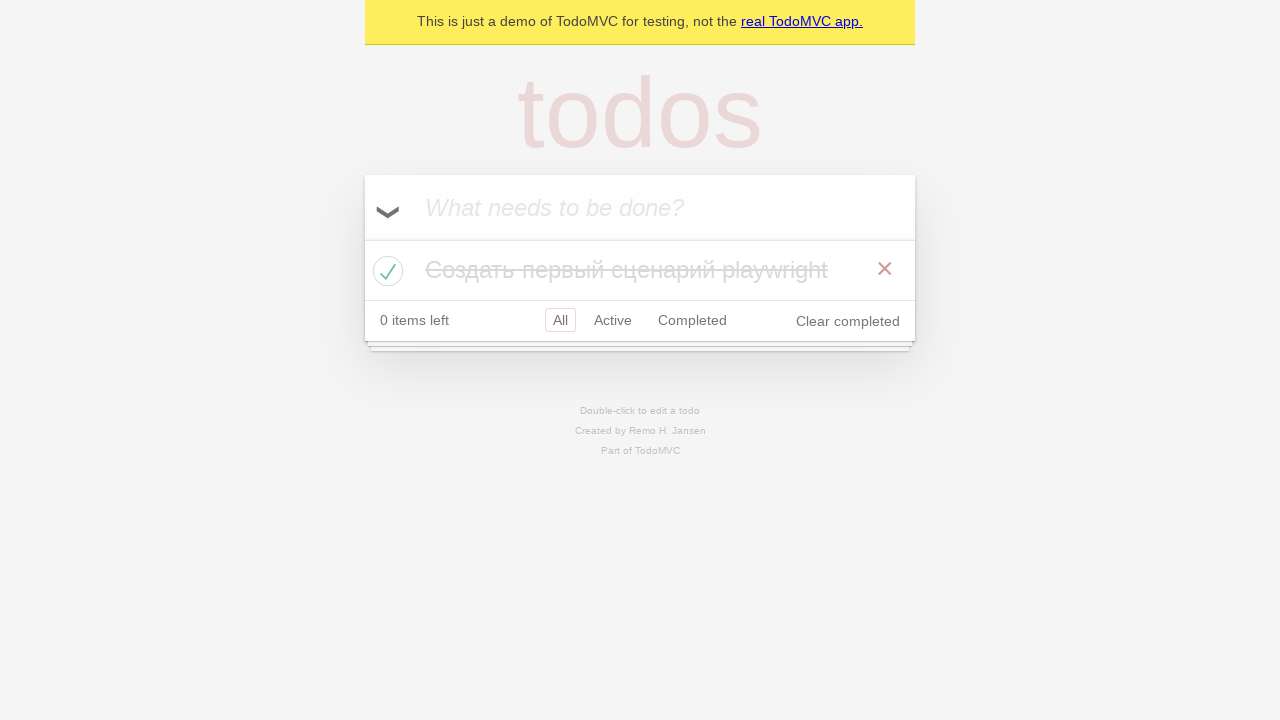